Tests JavaScript prompt alert functionality by clicking a button to trigger a prompt, entering text into the alert input box, dismissing the alert, and verifying the result message

Starting URL: https://the-internet.herokuapp.com/javascript_alerts

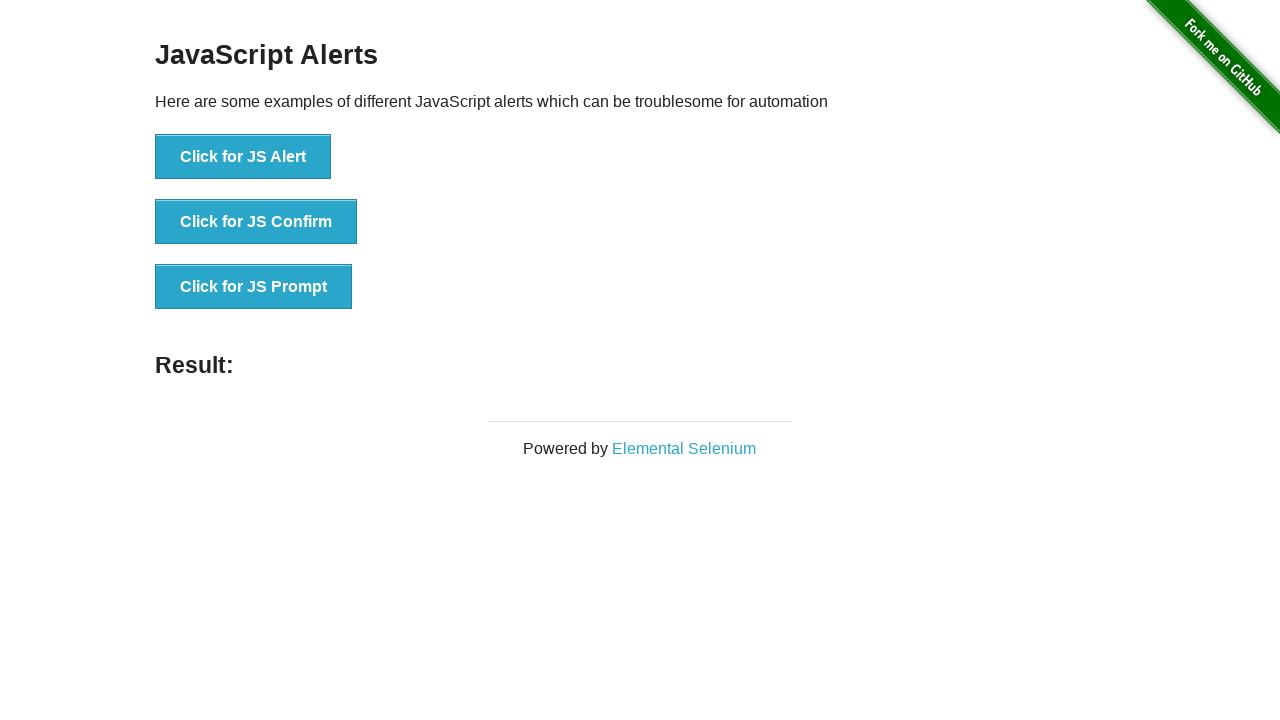

Clicked button to trigger JS prompt alert at (254, 287) on xpath=//button[@onclick='jsPrompt()']
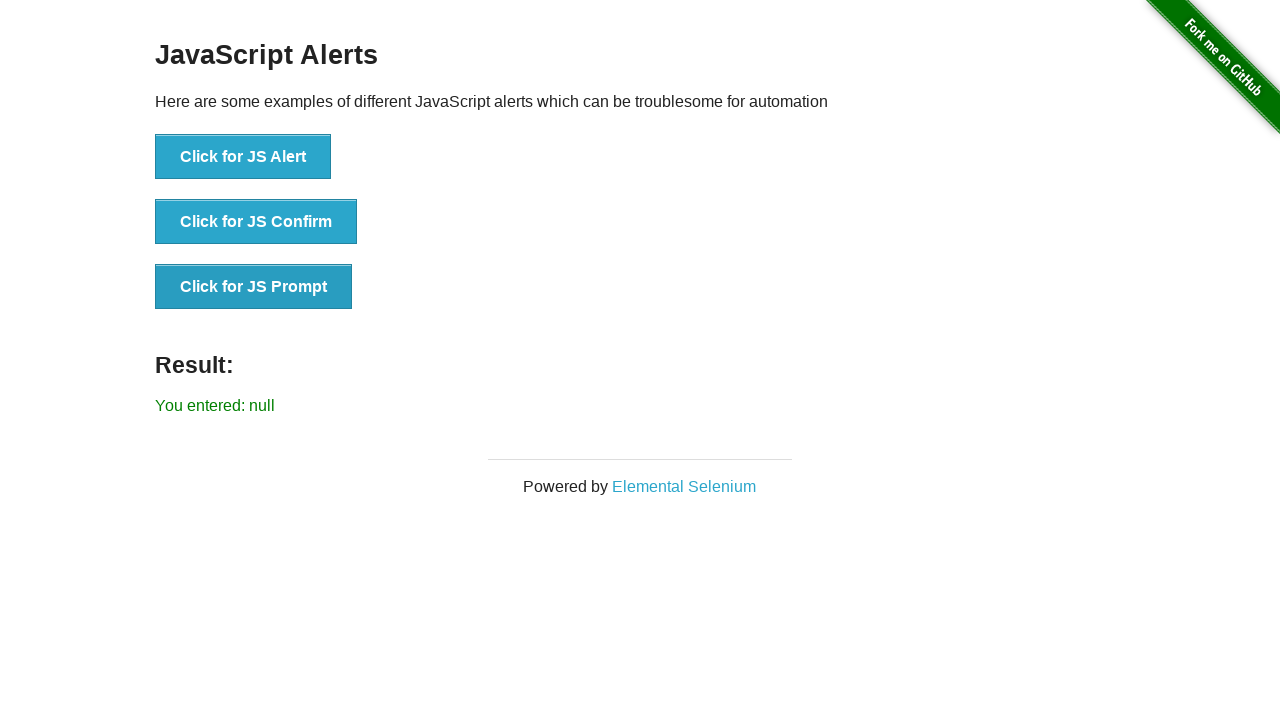

Registered dialog handler to dismiss prompt
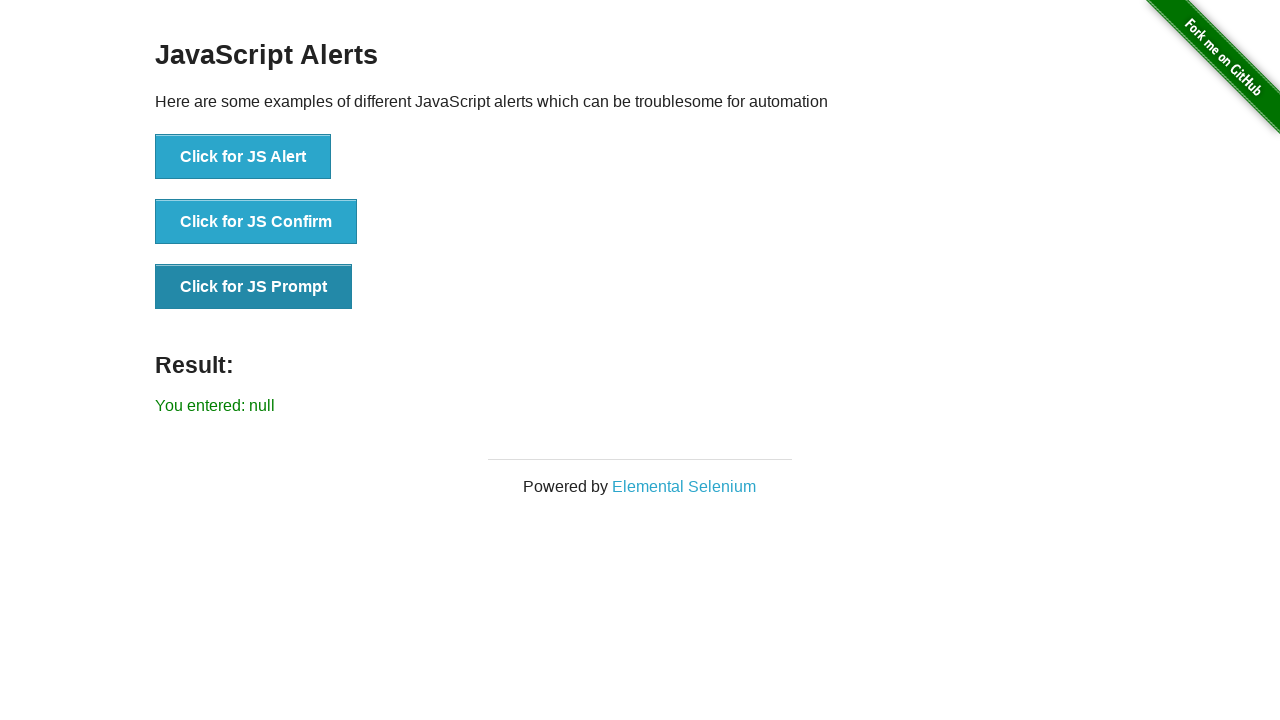

Clicked button again to trigger prompt dialog at (254, 287) on xpath=//button[@onclick='jsPrompt()']
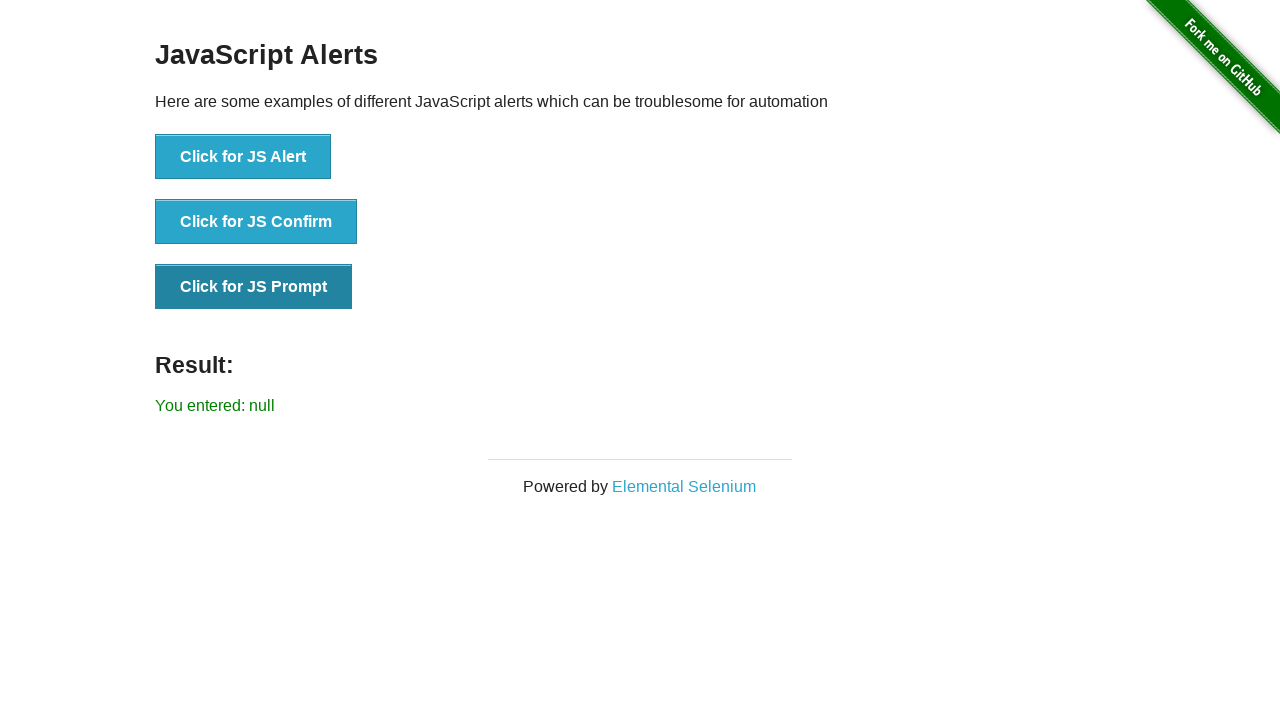

Registered dialog handler to accept prompt with 'Welcome' text
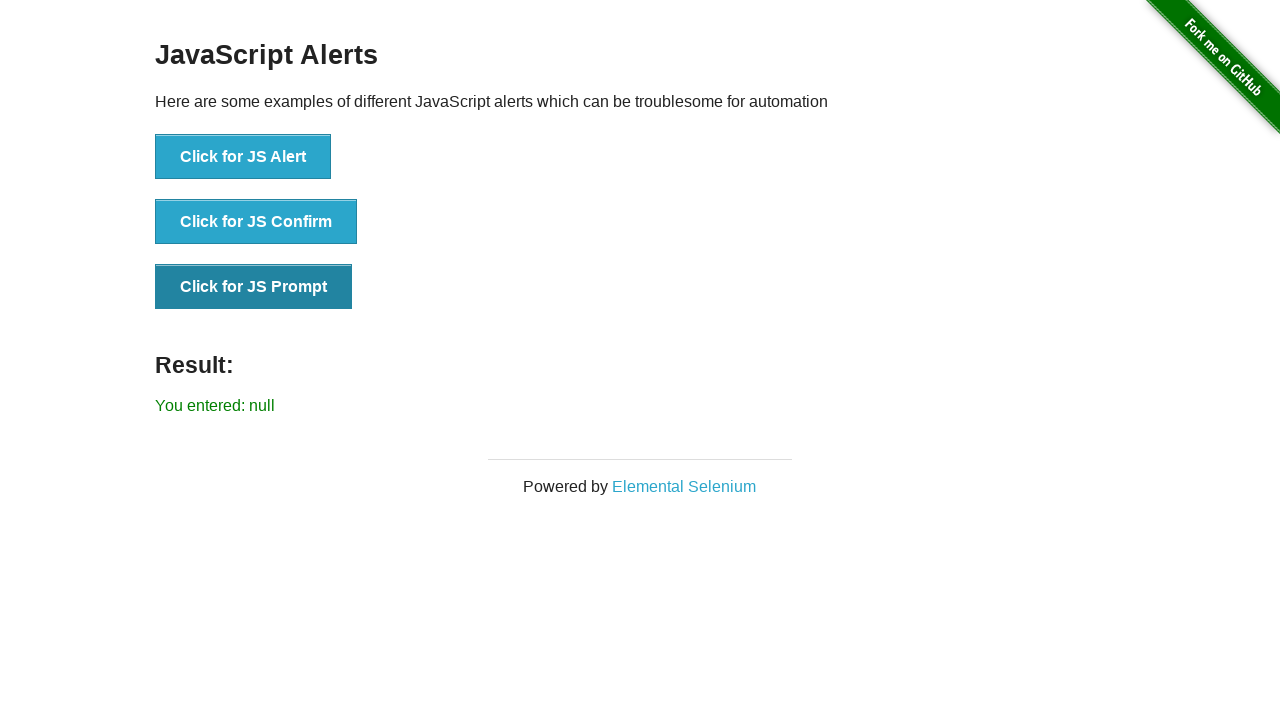

Clicked button to trigger prompt alert with text input handling at (254, 287) on xpath=//button[@onclick='jsPrompt()']
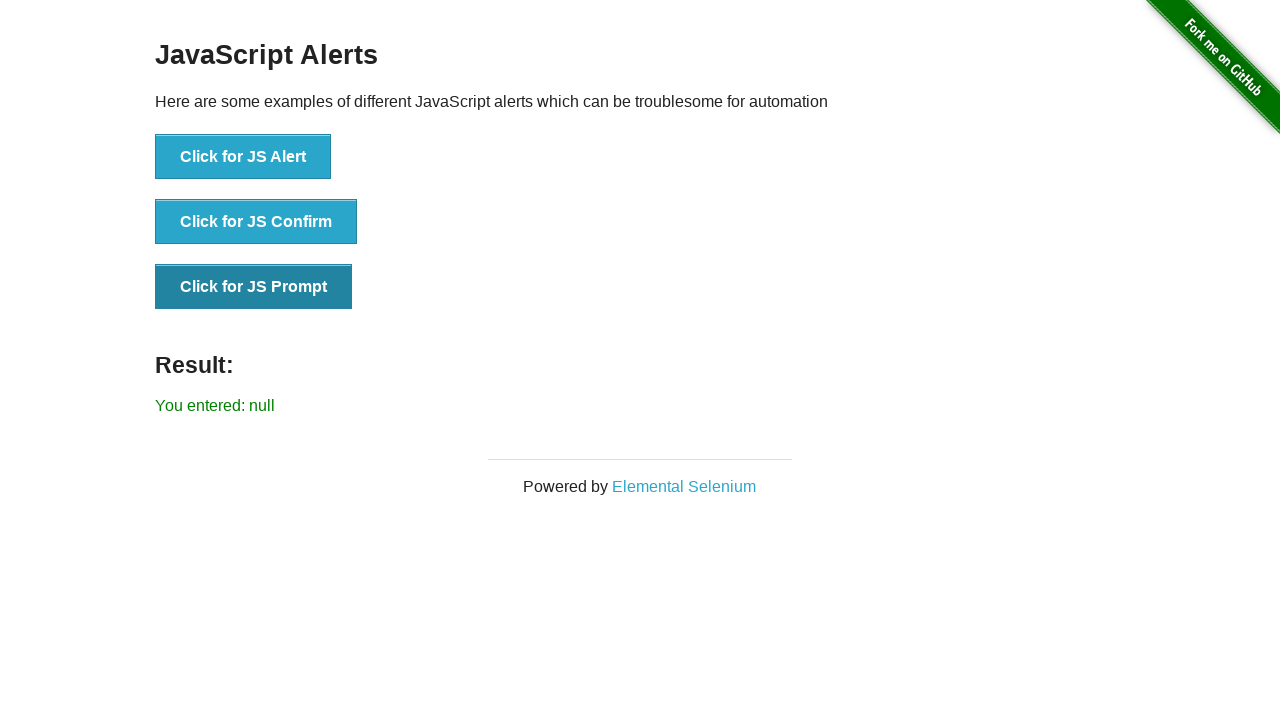

Waited for result message to appear
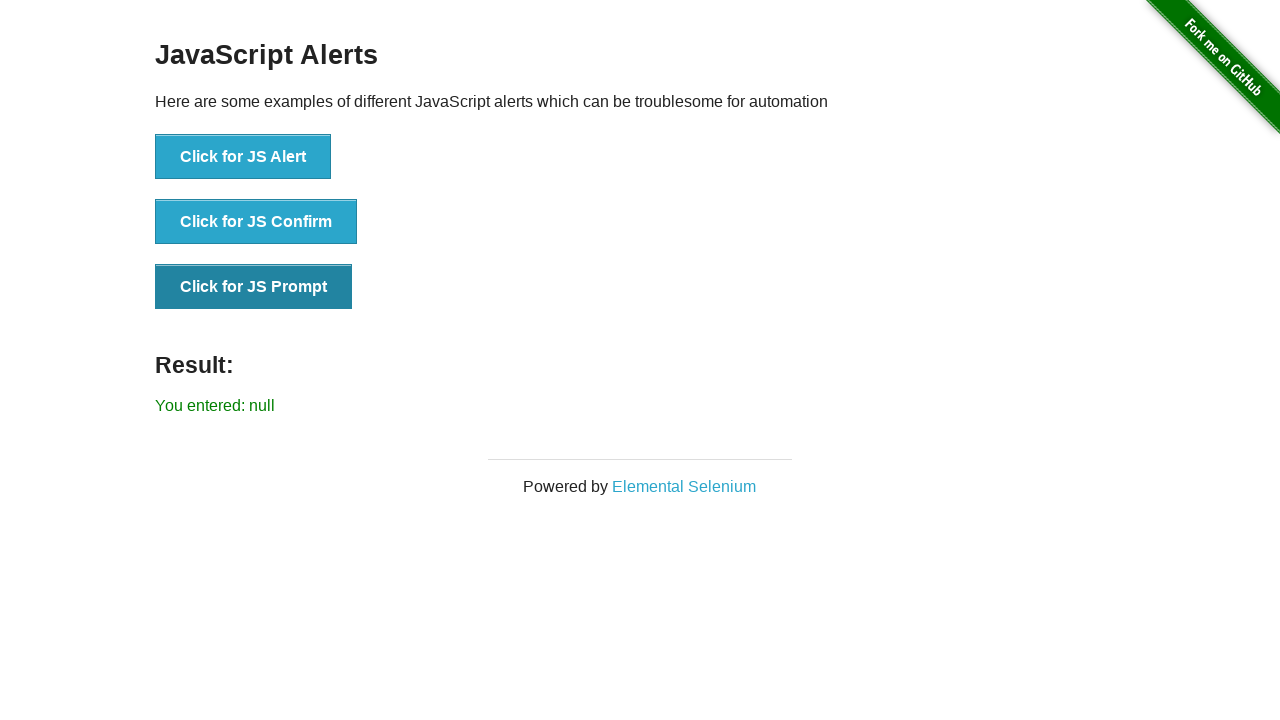

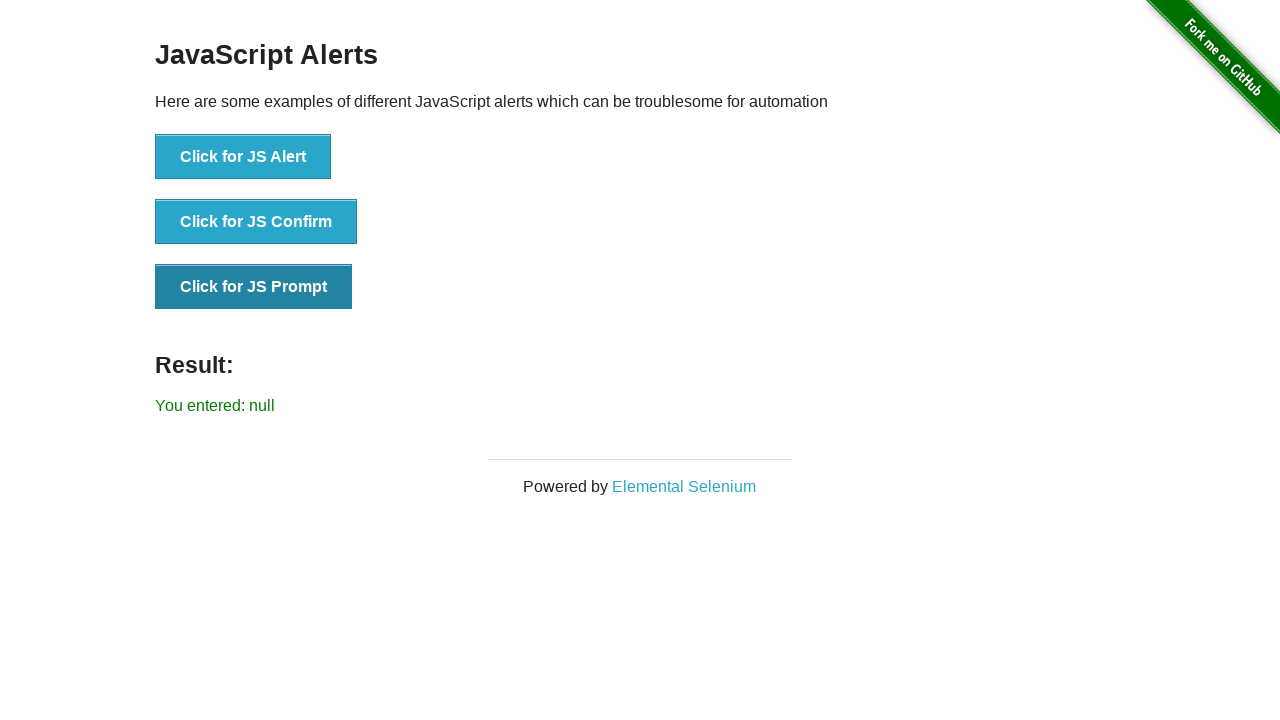